Tests the AngularJS homepage todo example by clearing and filling the todo input field with a new task

Starting URL: http://www.angularjs.org

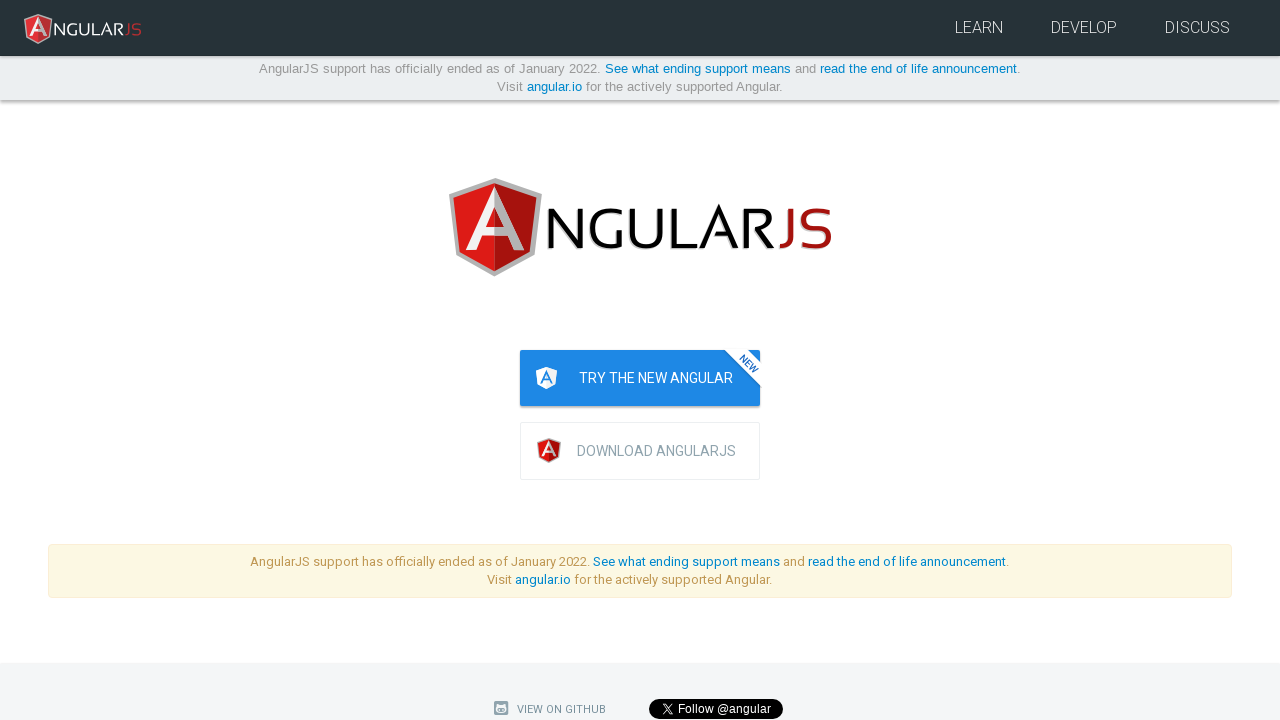

Waited for Angular todo input field to load
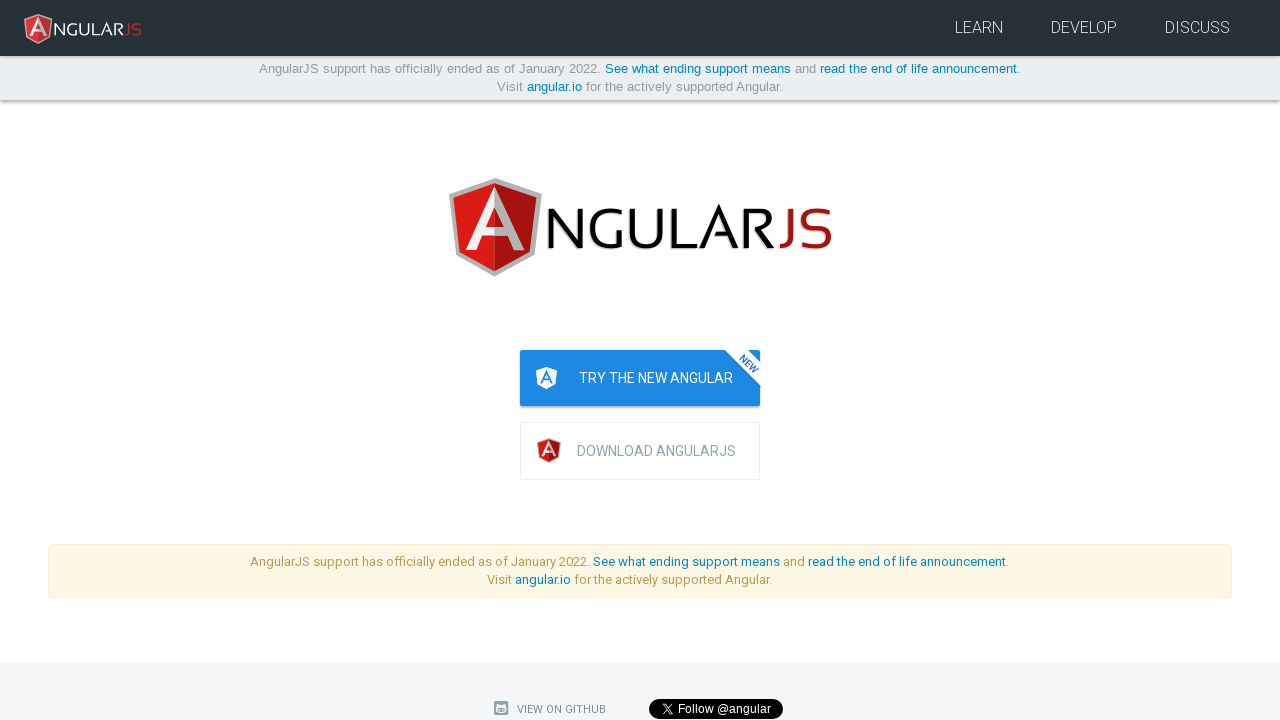

Cleared the todo input field on input[ng-model='todoList.todoText']
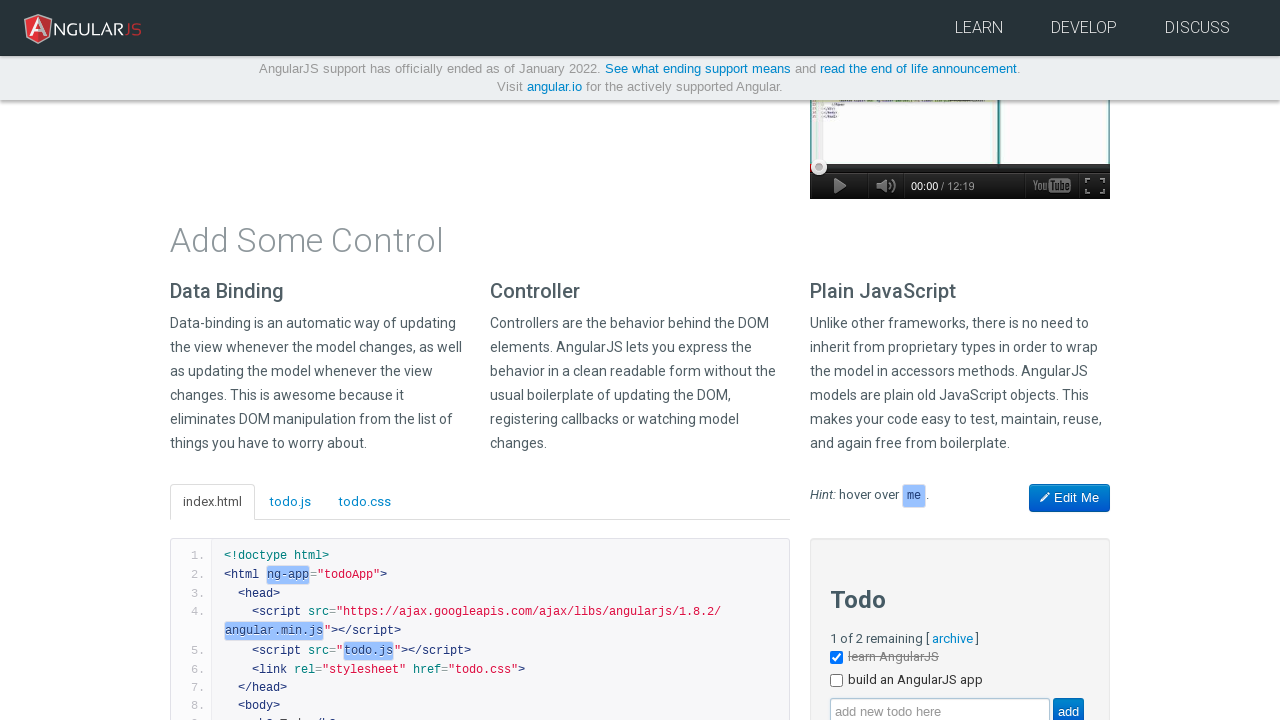

Filled todo input field with 'write a protractor test' on input[ng-model='todoList.todoText']
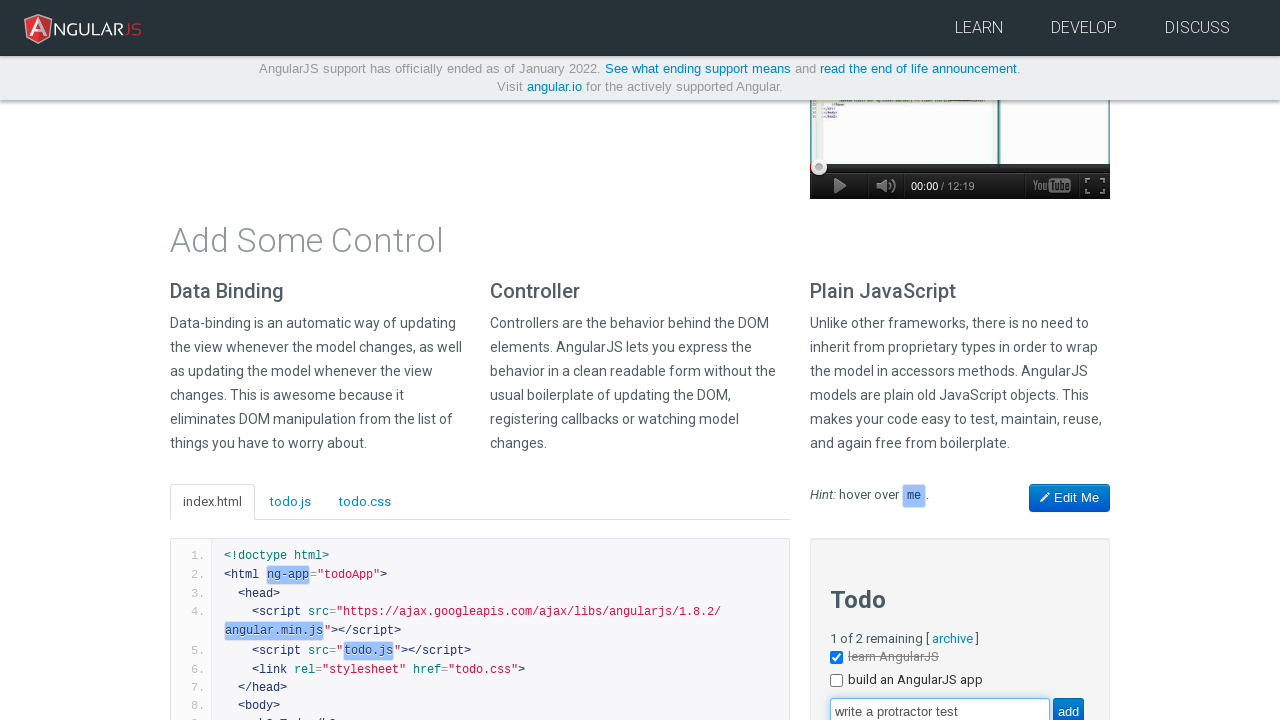

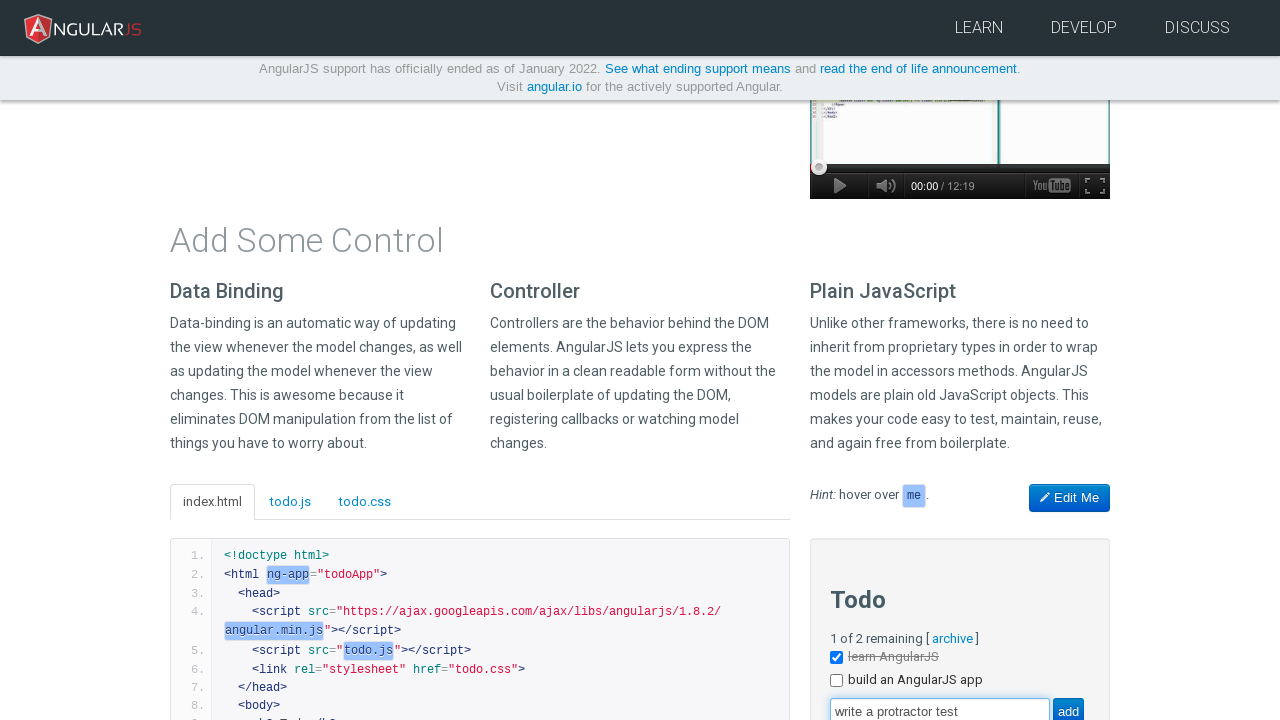